Tests selecting a value from a dropdown using visible text

Starting URL: https://www.letskodeit.com/practice

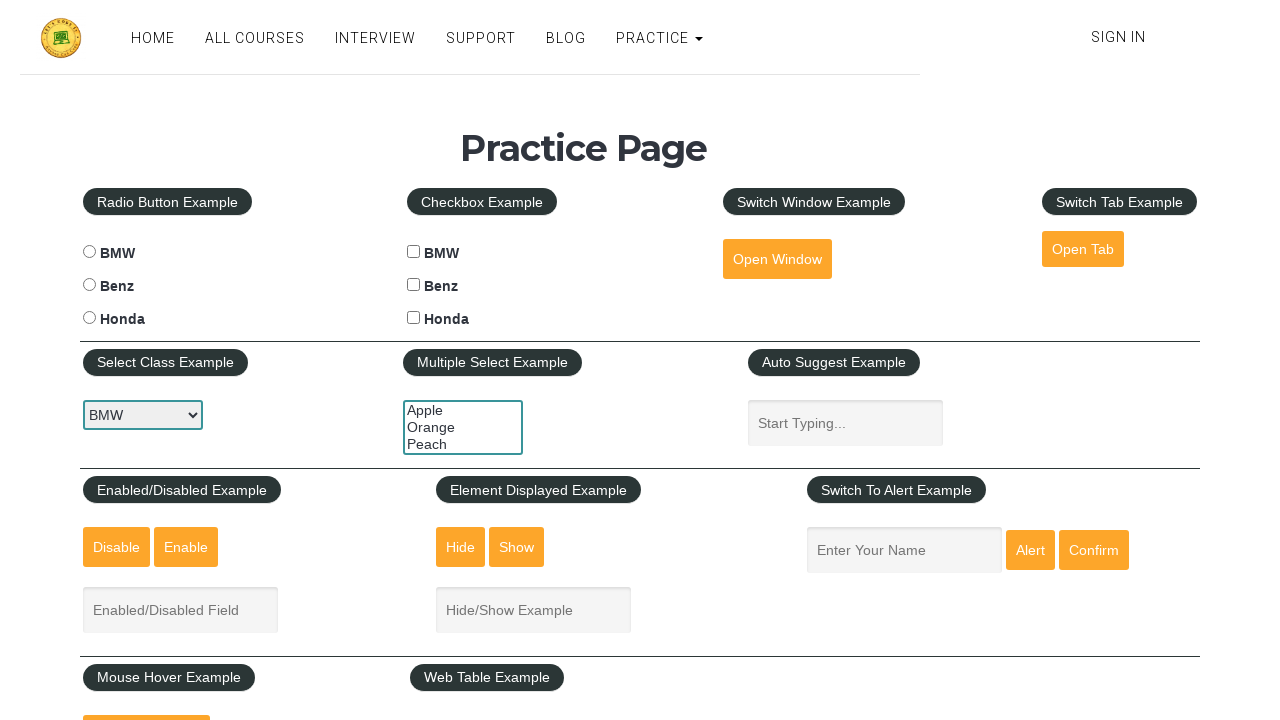

Navigated to practice page
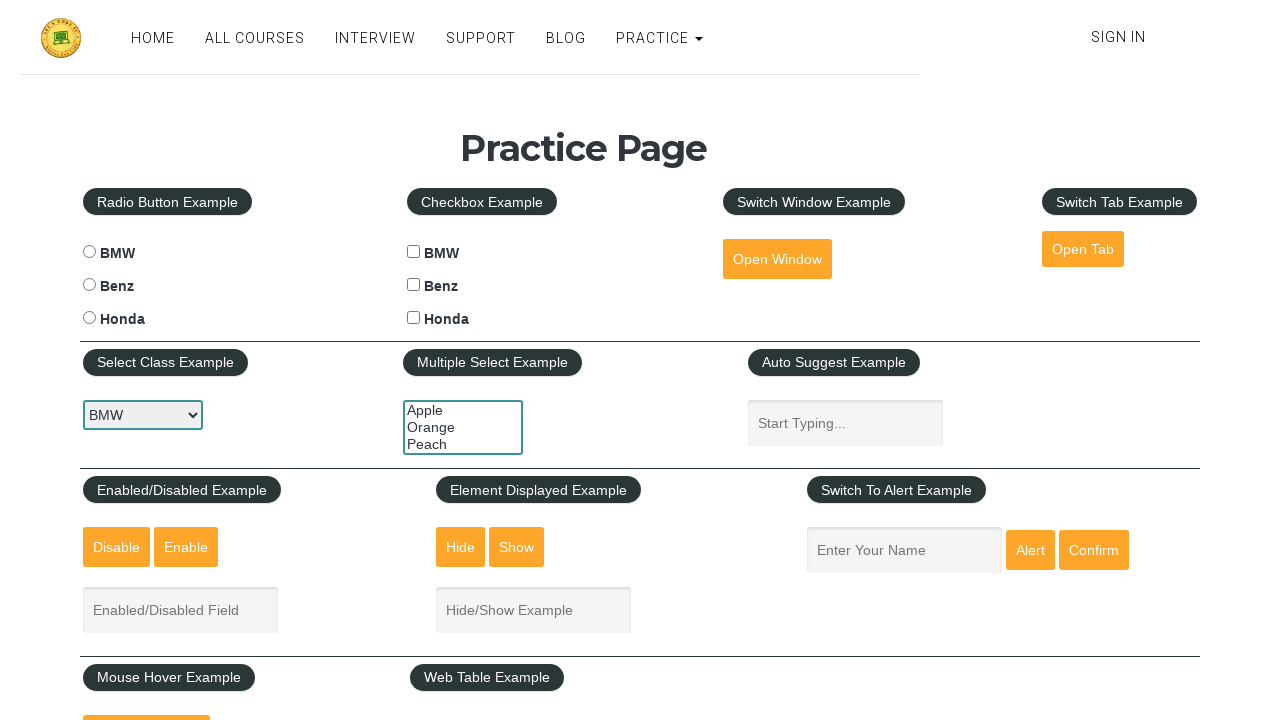

Selected 'Benz' from the car dropdown using visible text on select#carselect
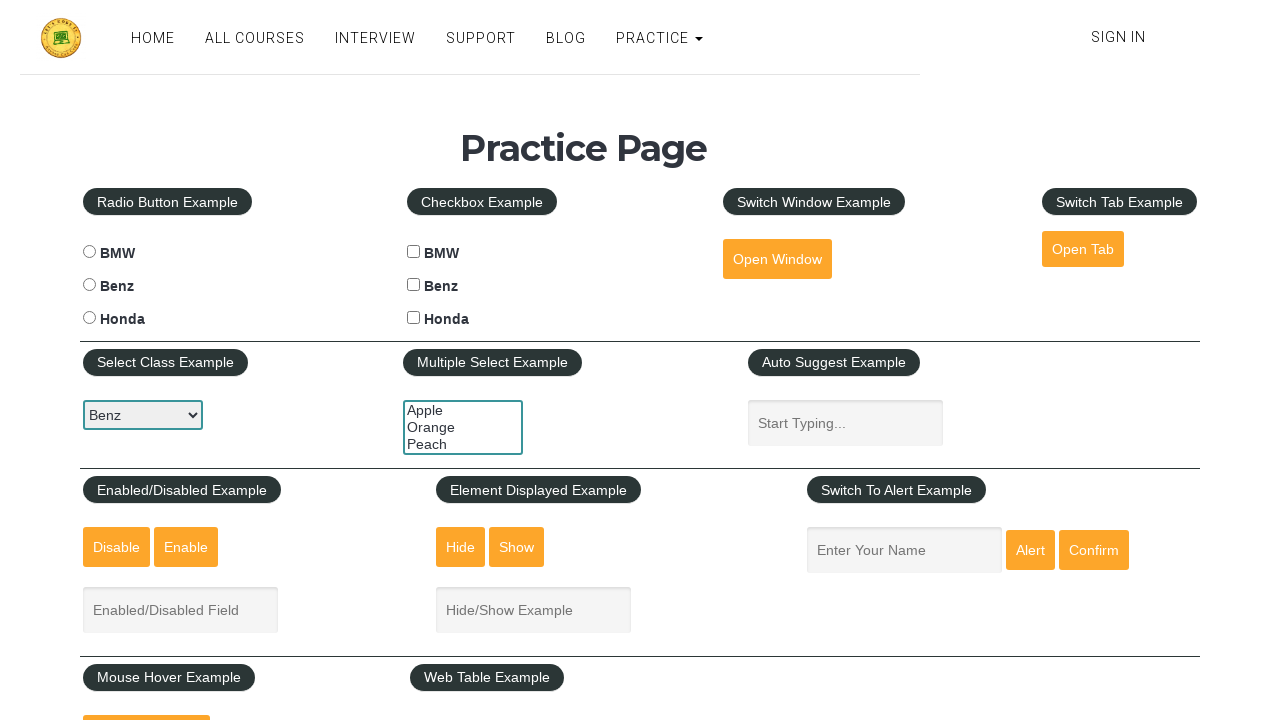

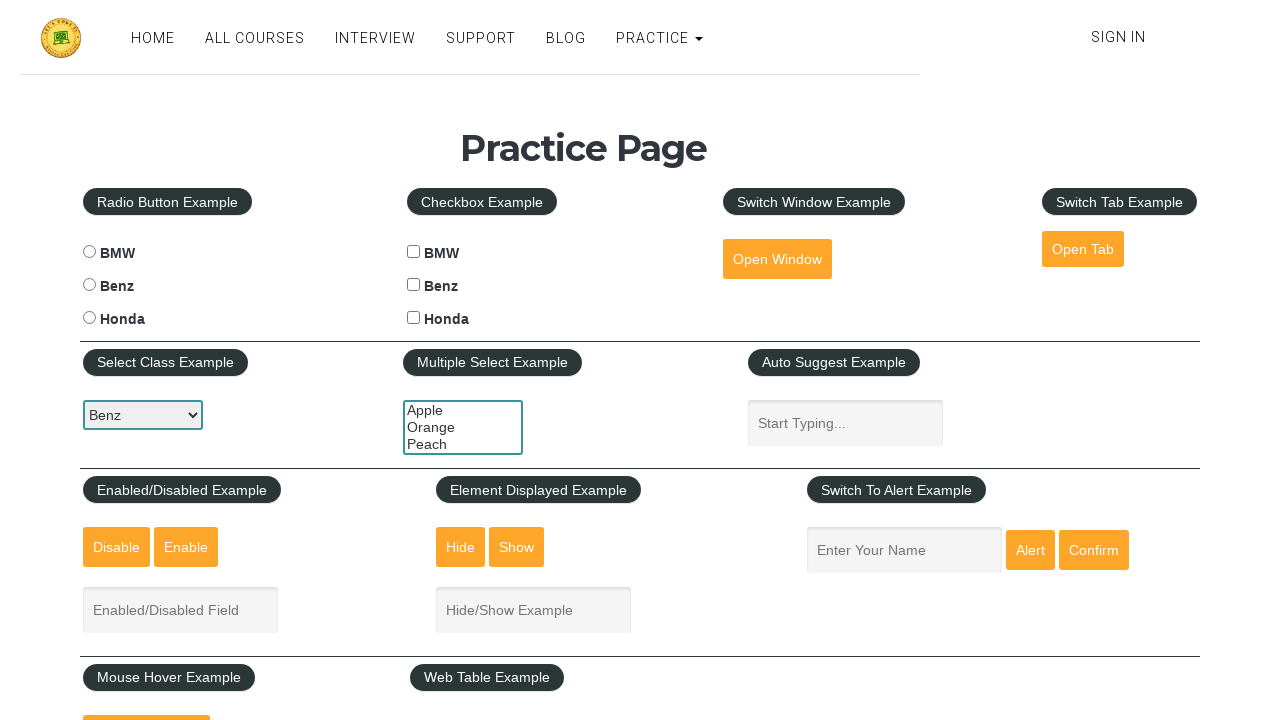